Tests that the text input field is cleared after adding a todo item

Starting URL: https://demo.playwright.dev/todomvc

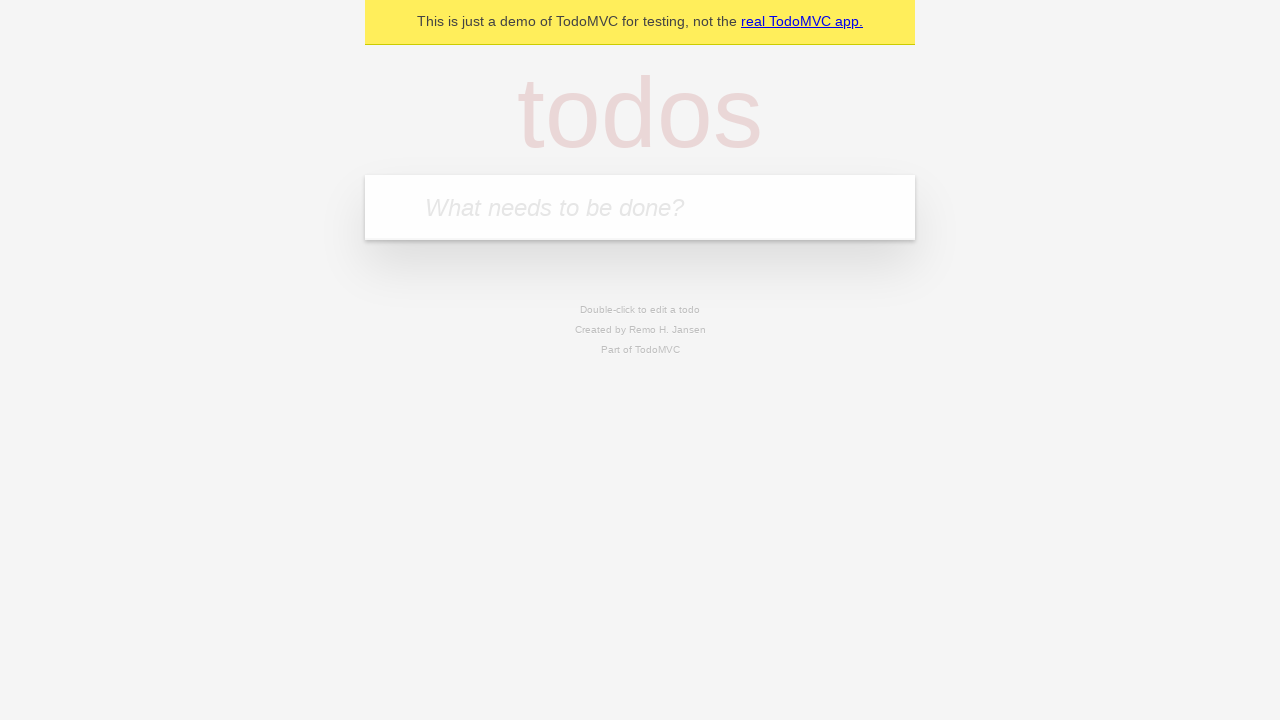

Filled input field with 'buy some cheese' on internal:attr=[placeholder="What needs to be done?"i]
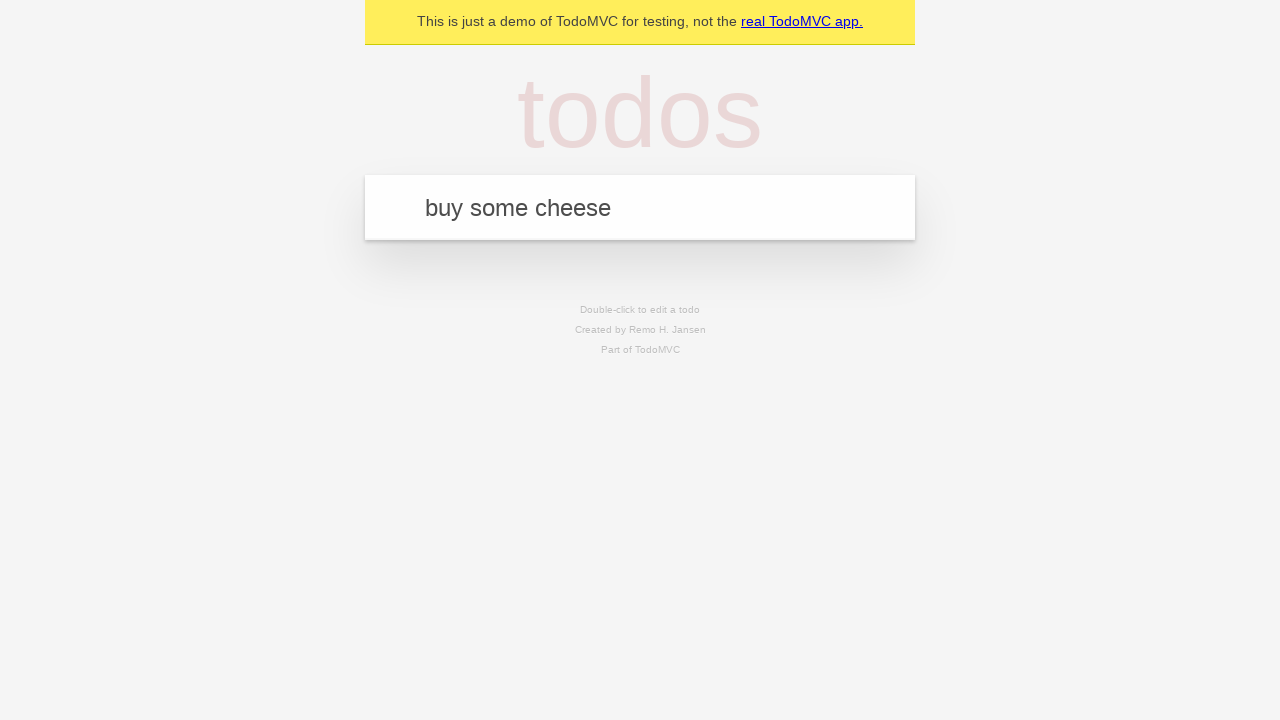

Pressed Enter to add todo item on internal:attr=[placeholder="What needs to be done?"i]
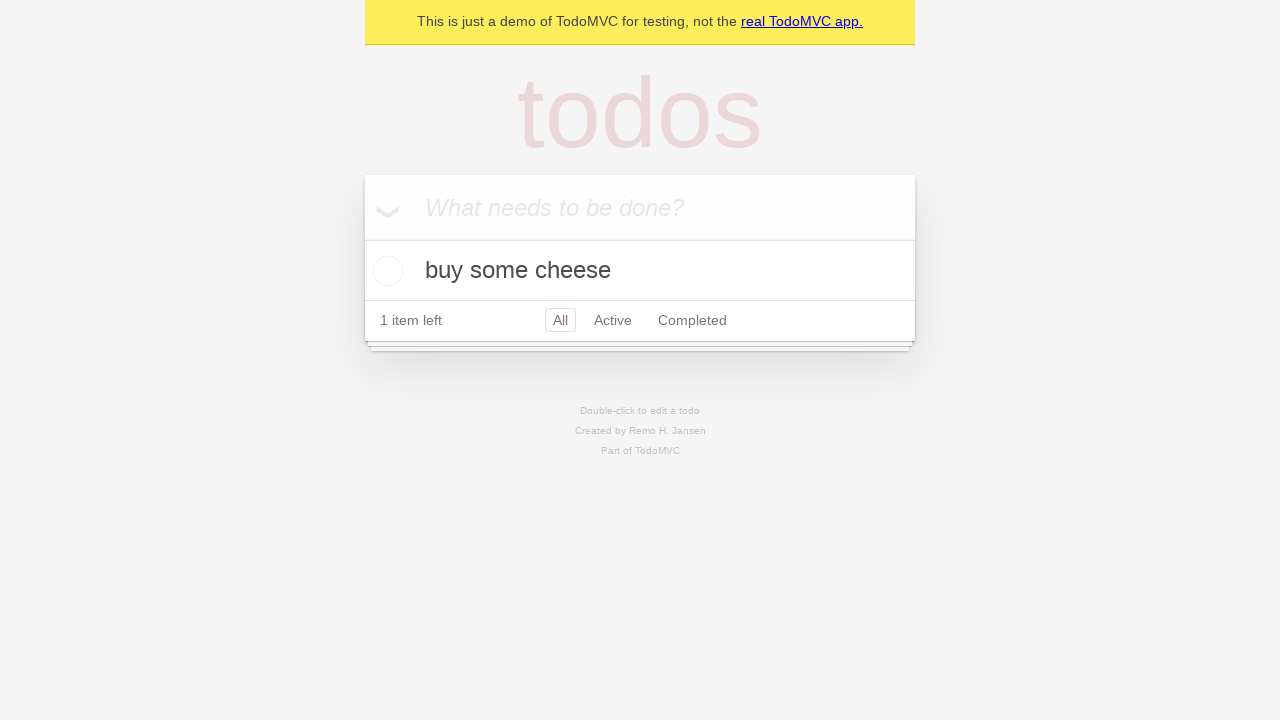

Todo item appeared and input field was cleared
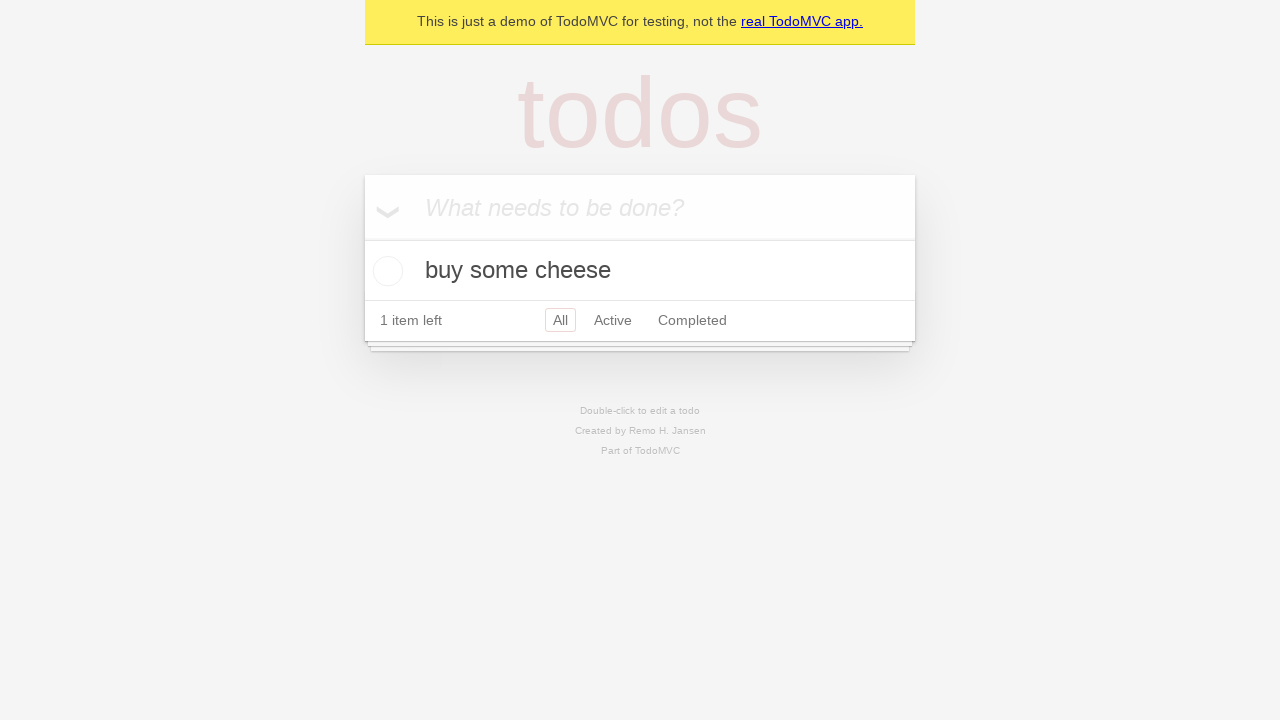

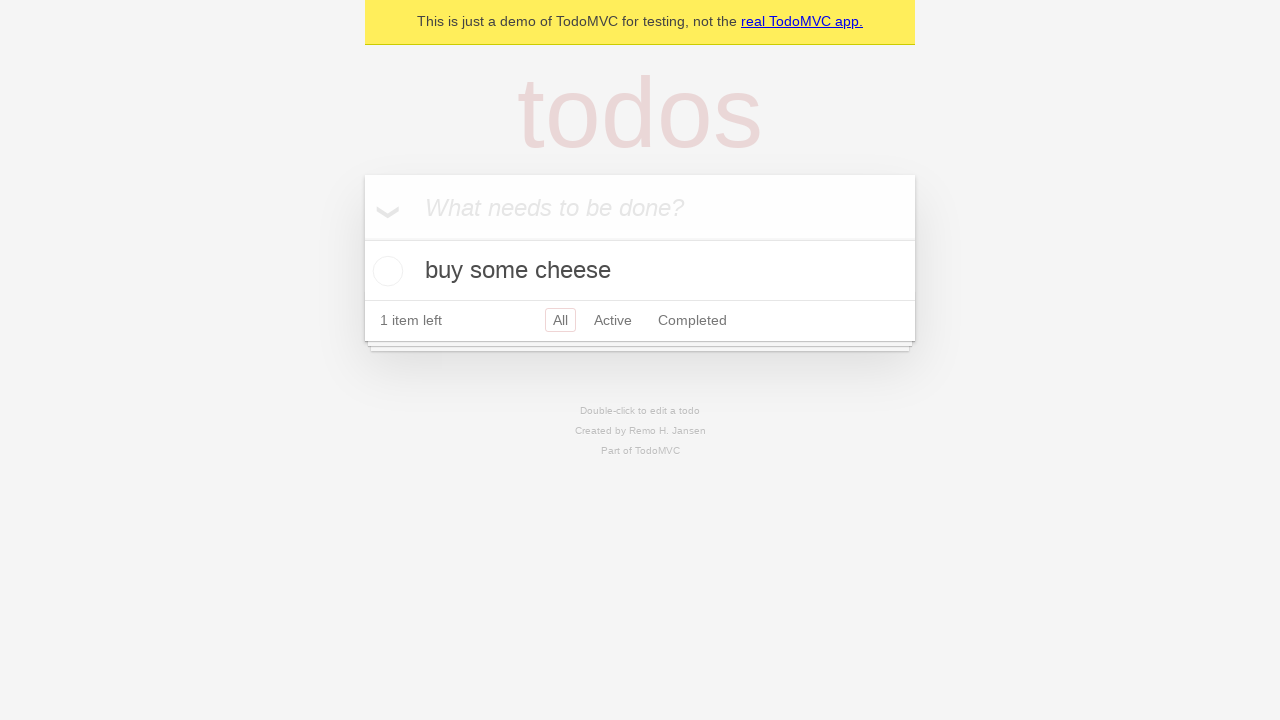